Tests form submission by filling in first name, last name, and email fields, then clicking the submit button

Starting URL: http://secure-retreat-92358.herokuapp.com/

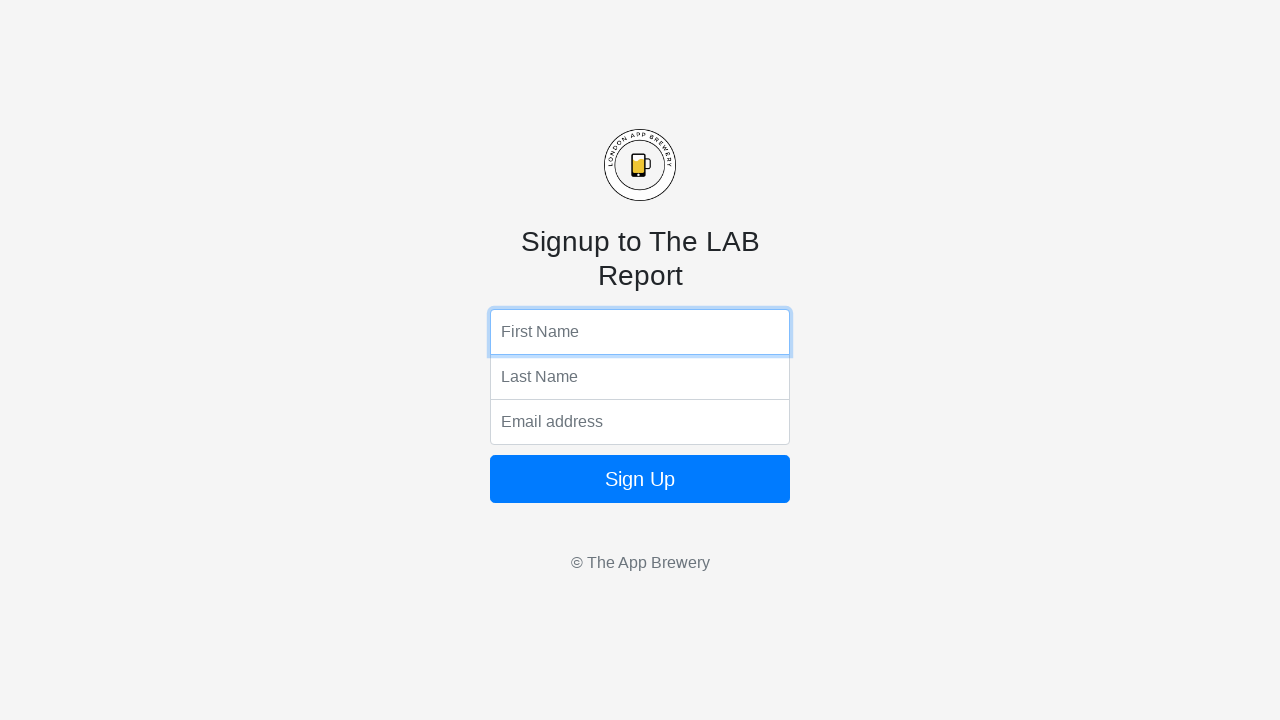

Filled first name field with 'john' on input[name='fName']
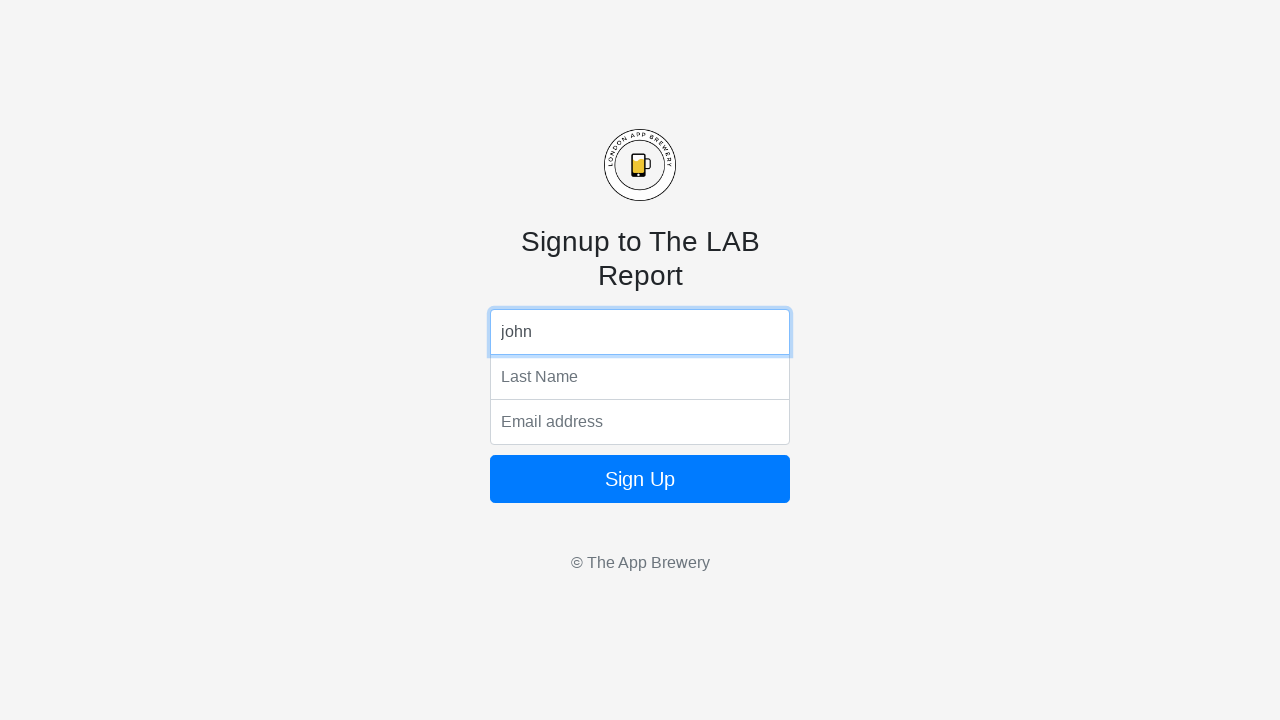

Filled last name field with 'doe' on input[name='lName']
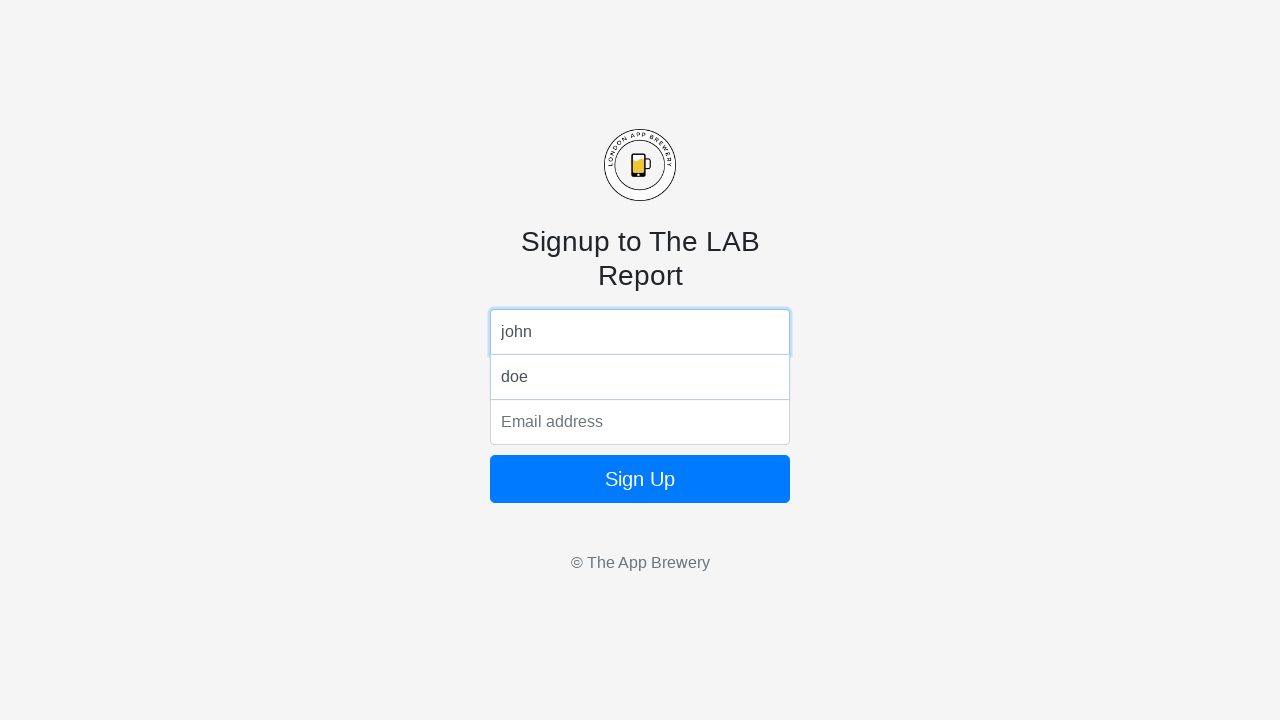

Filled email field with 'john.doe@example.com' on input[name='email']
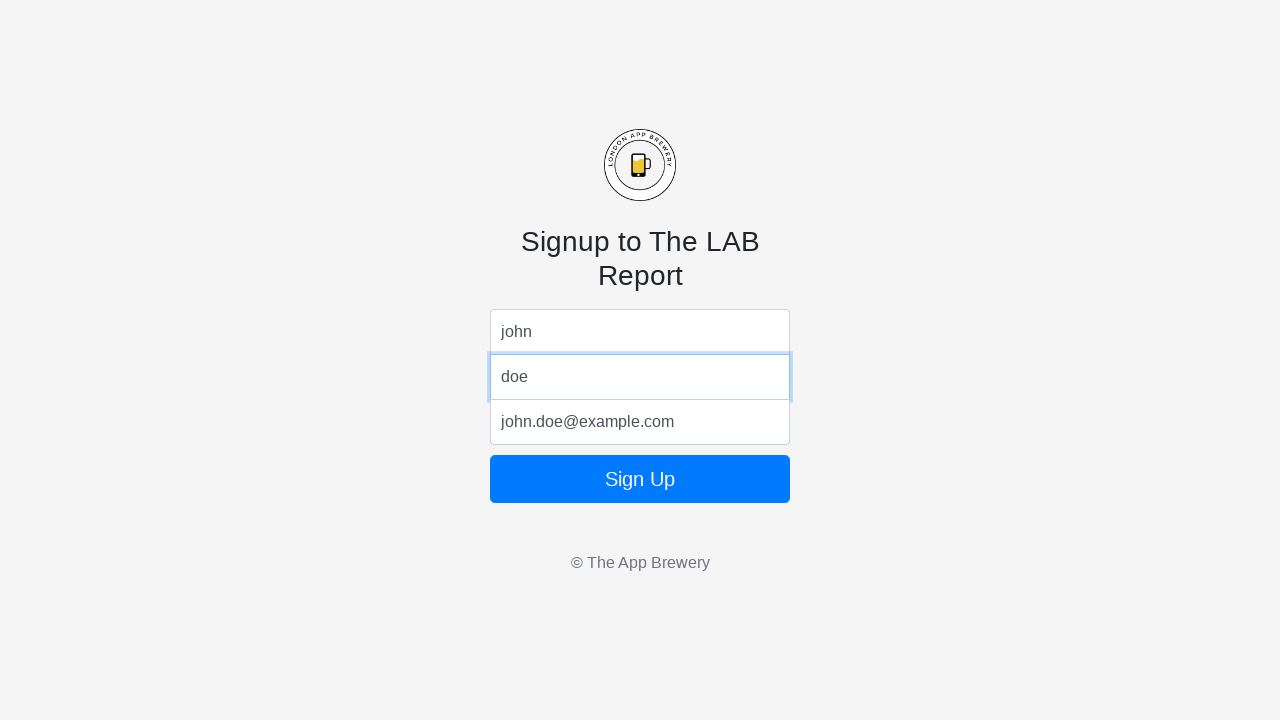

Clicked form submit button at (640, 479) on form button
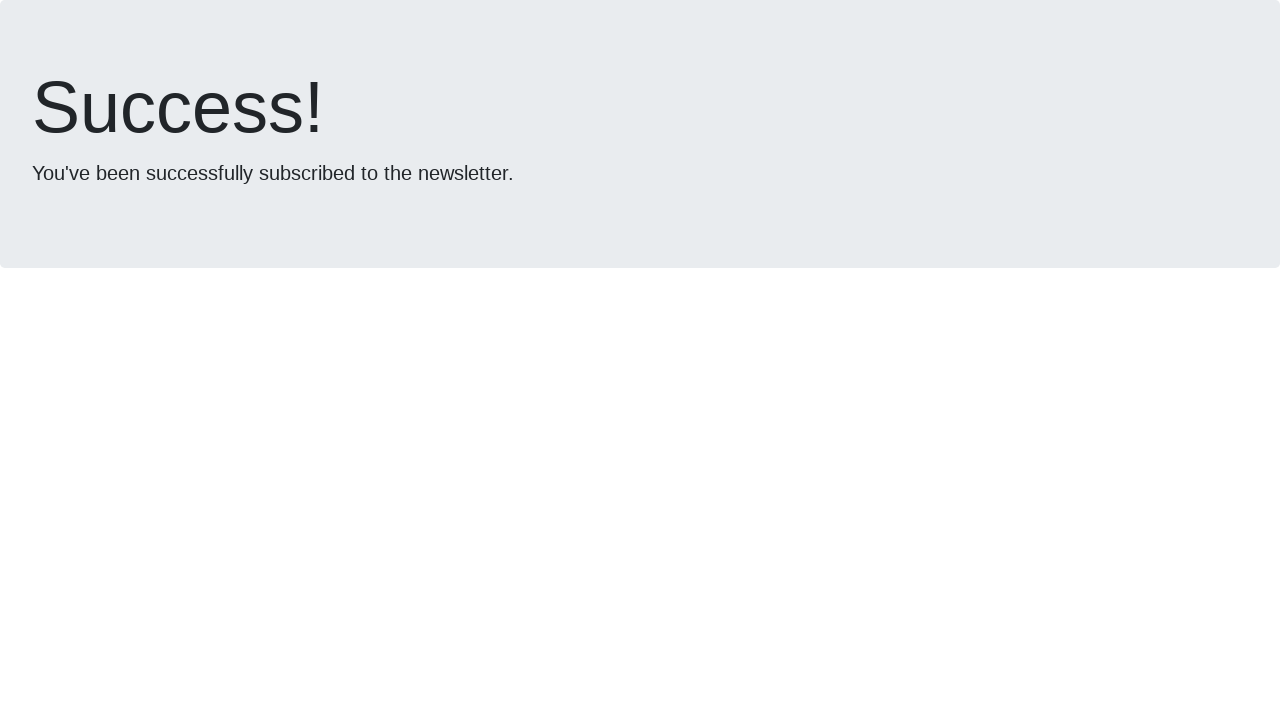

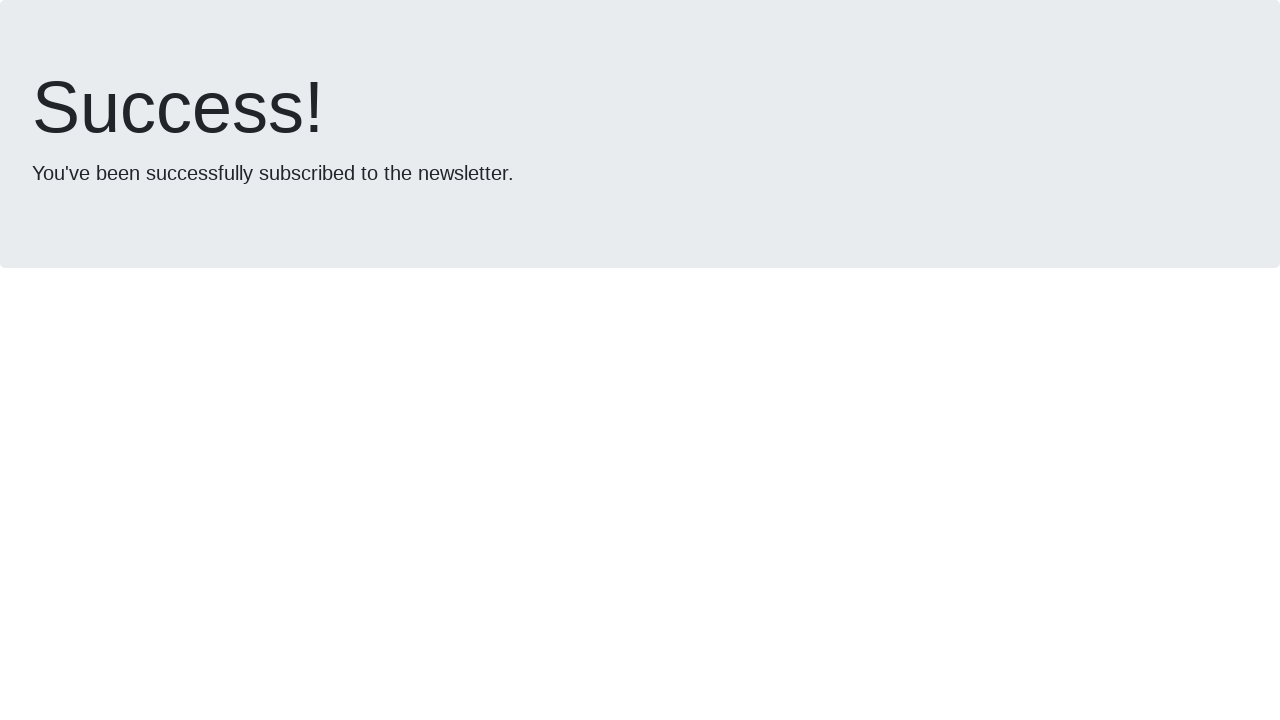